Tests the Practice Form on DemoQA by navigating to the Forms section, filling out personal information (name, email, phone, gender, subjects, state, city), and submitting the form.

Starting URL: https://demoqa.com/

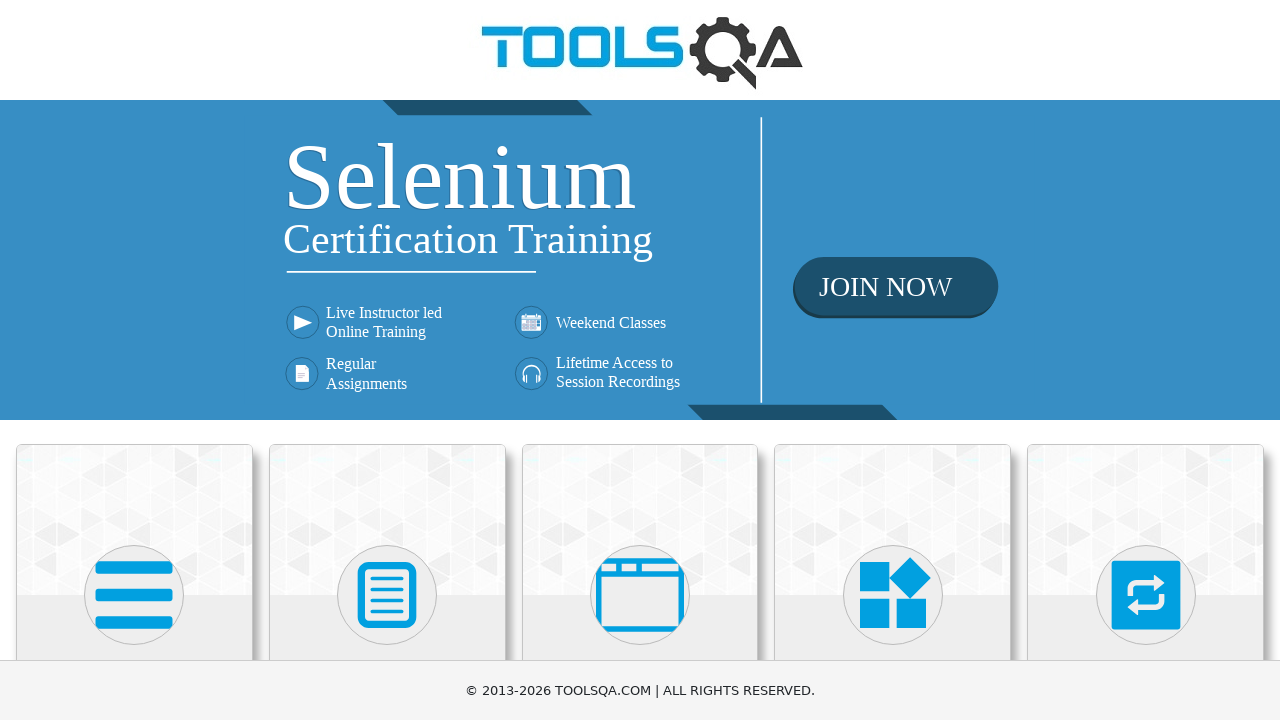

Clicked on Forms menu item at (387, 360) on xpath=//h5[text()='Forms']
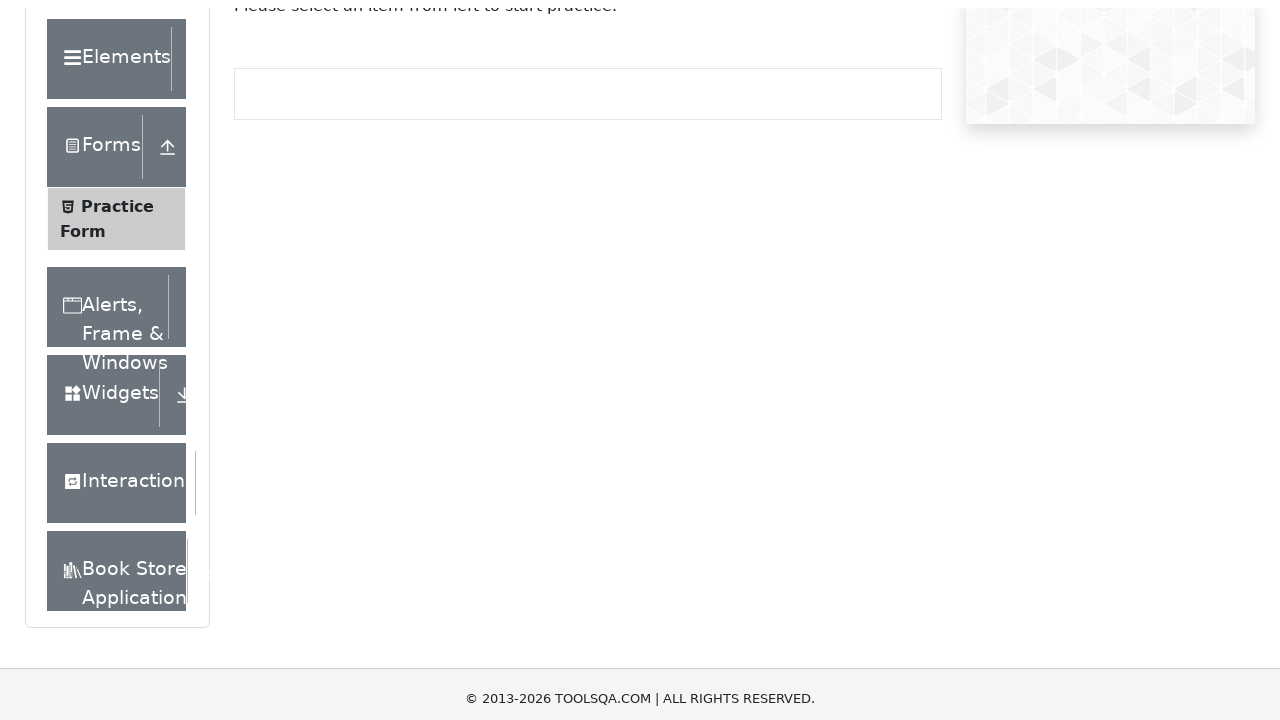

Clicked on Practice Form submenu at (117, 336) on xpath=//span[text()='Practice Form']
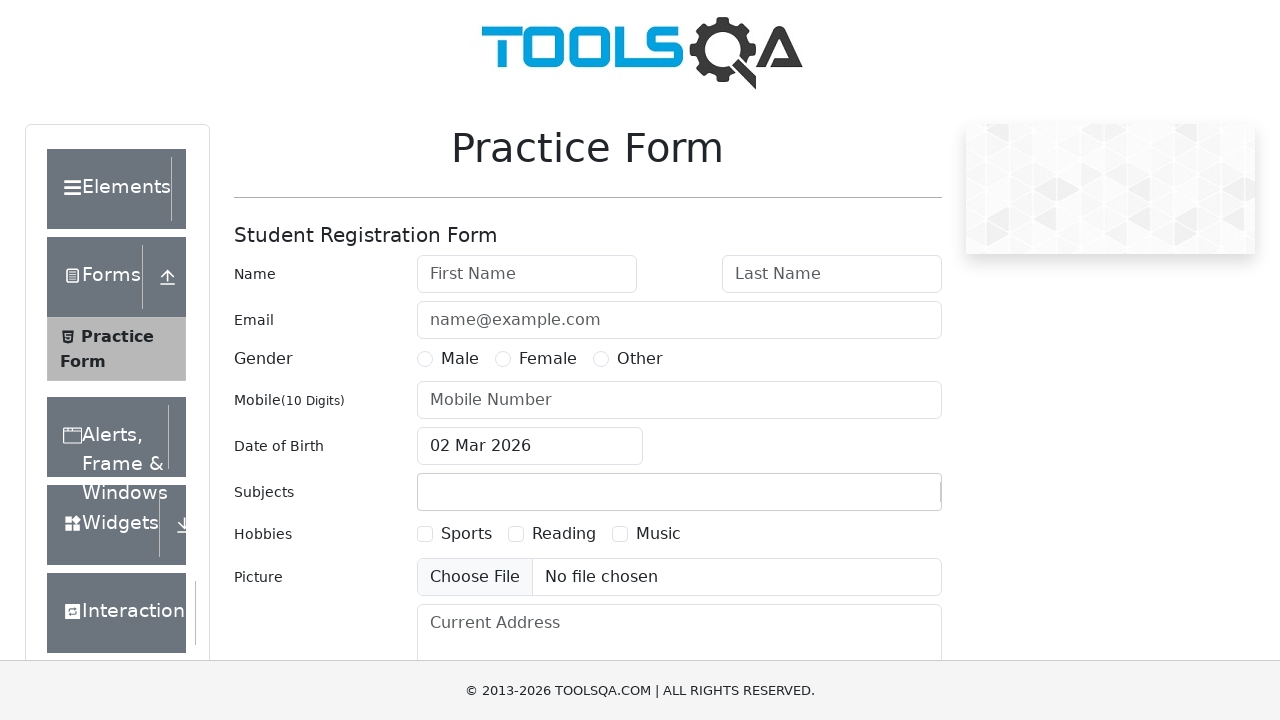

Filled First Name field with 'Isabela' on #firstName
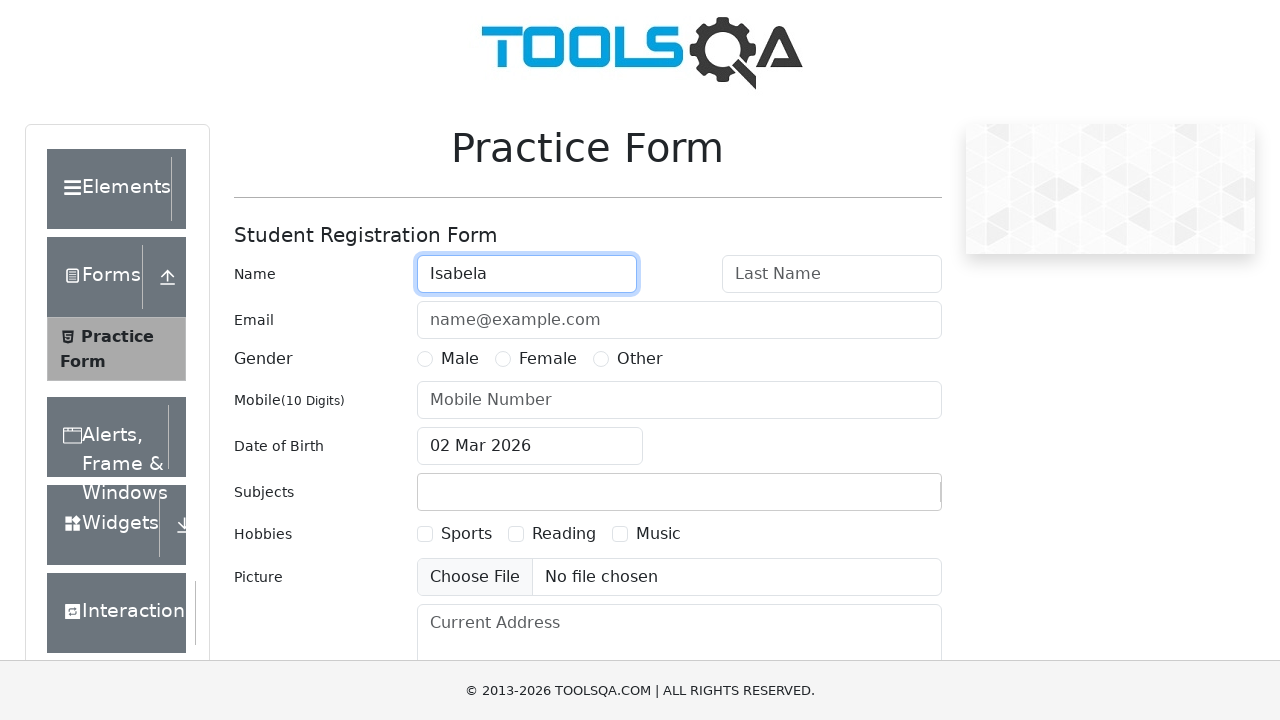

Filled Last Name field with 'Popescu' on #lastName
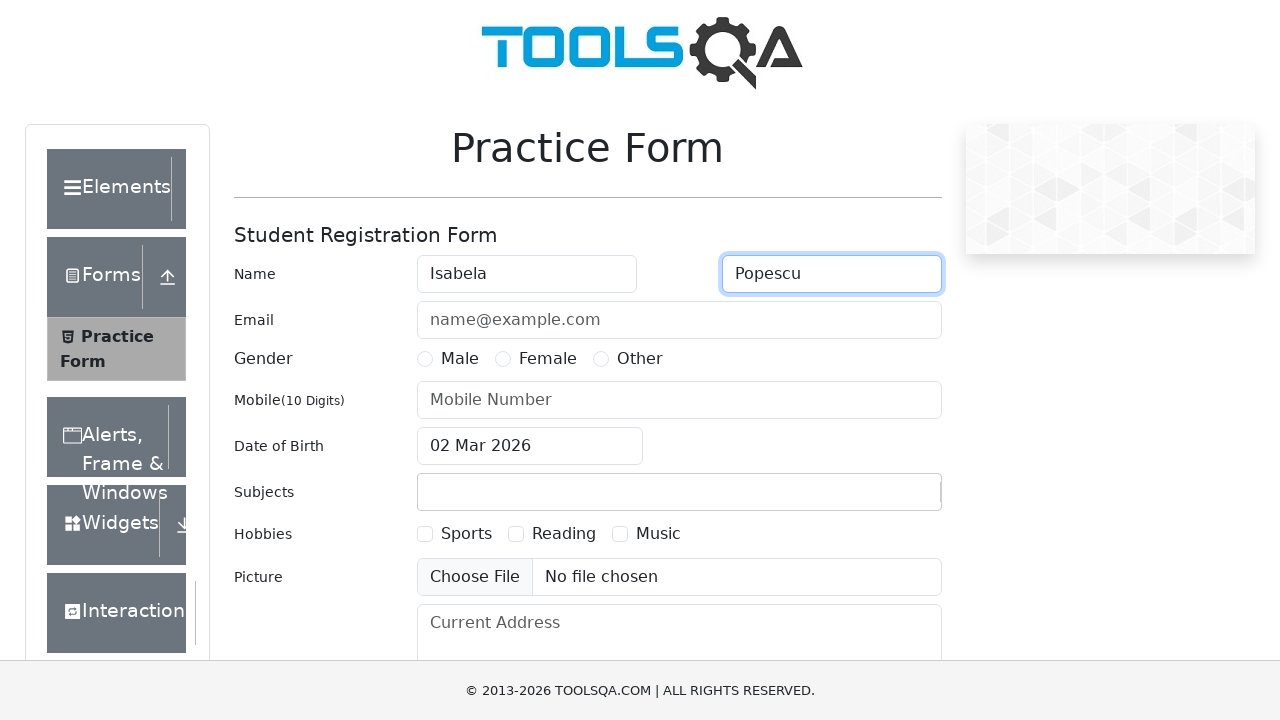

Filled Email Address field with 'isabela.popescu@gmail.com' on #userEmail
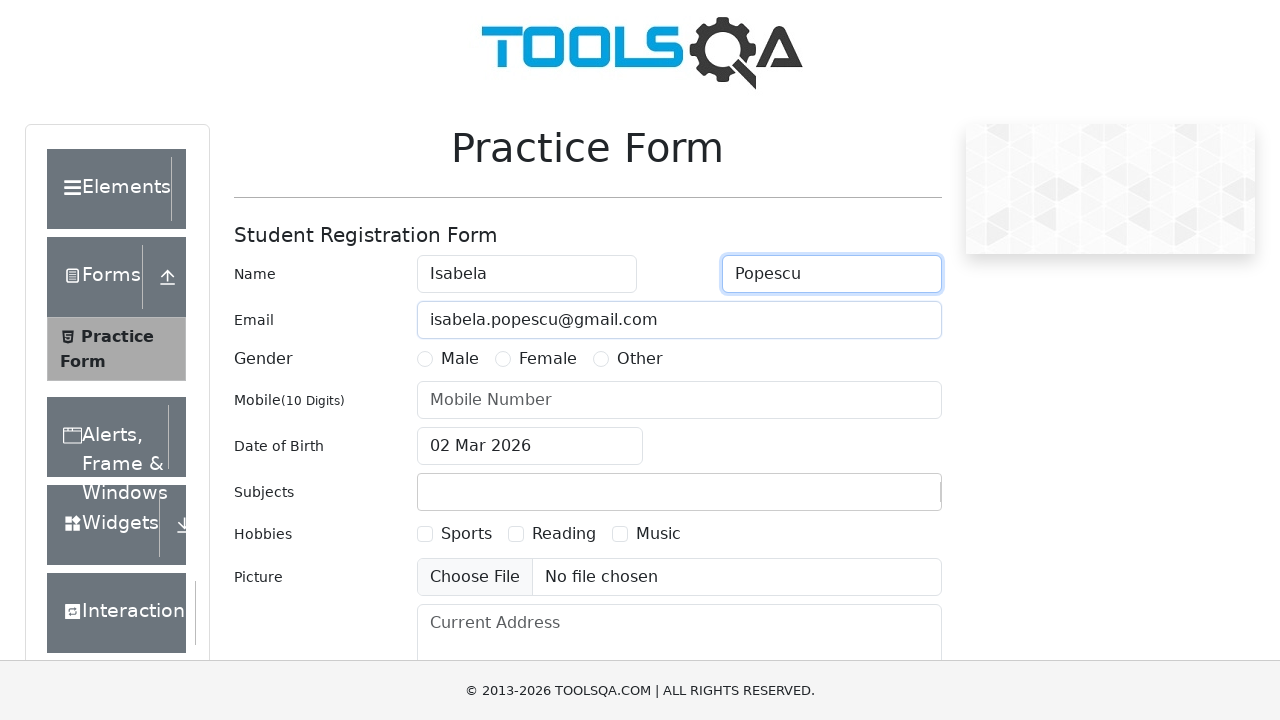

Filled Mobile Number field with '0746832902' on input[placeholder='Mobile Number']
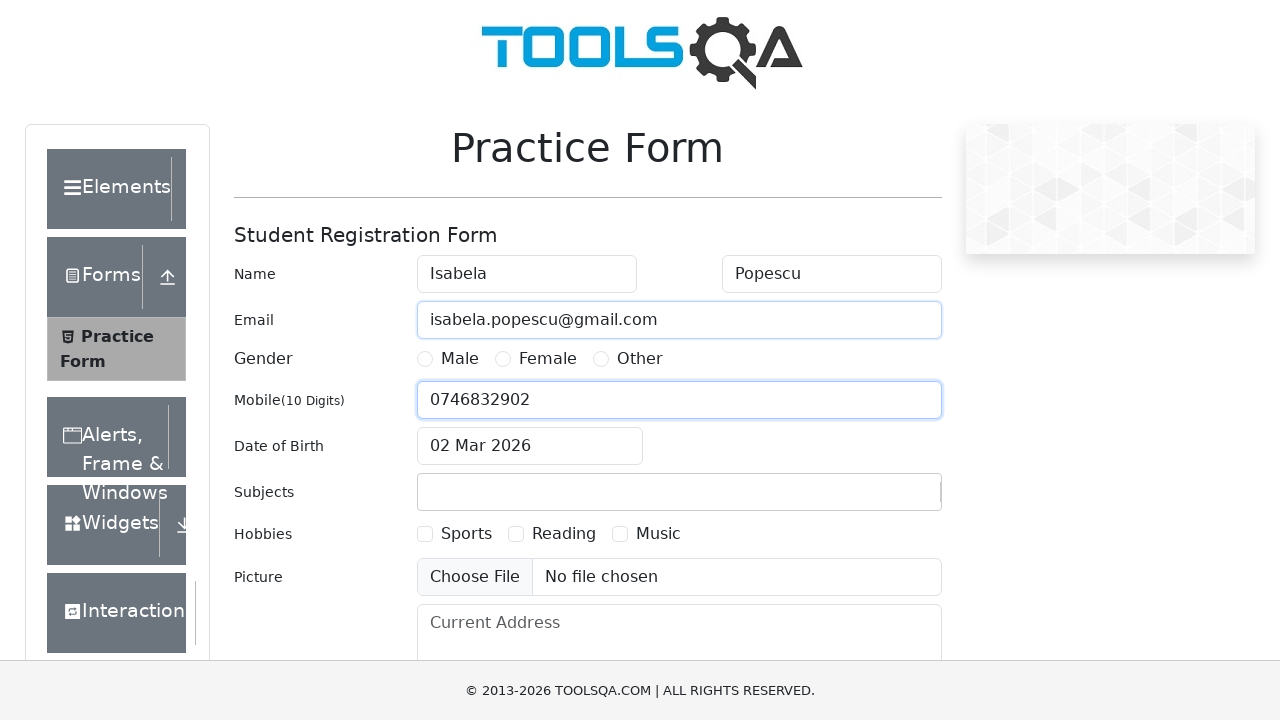

Filled Subjects input with 'Social Studies' on #subjectsInput
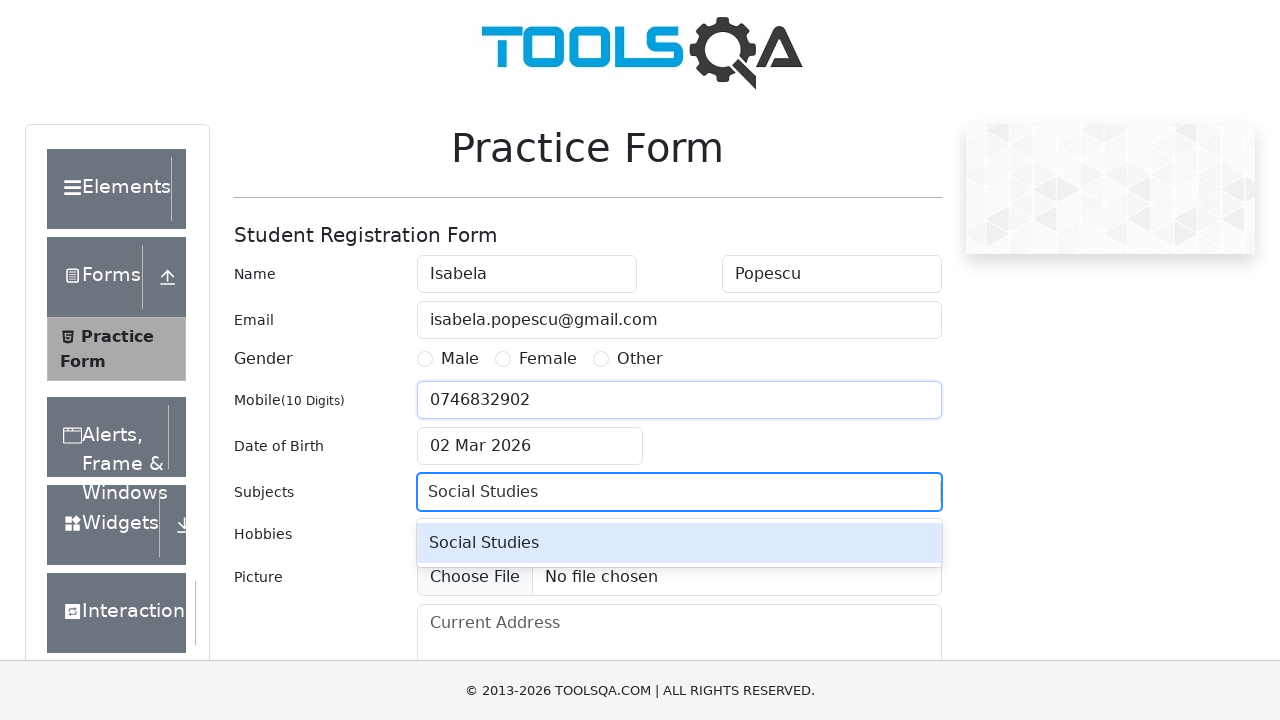

Pressed Enter to select Social Studies subject
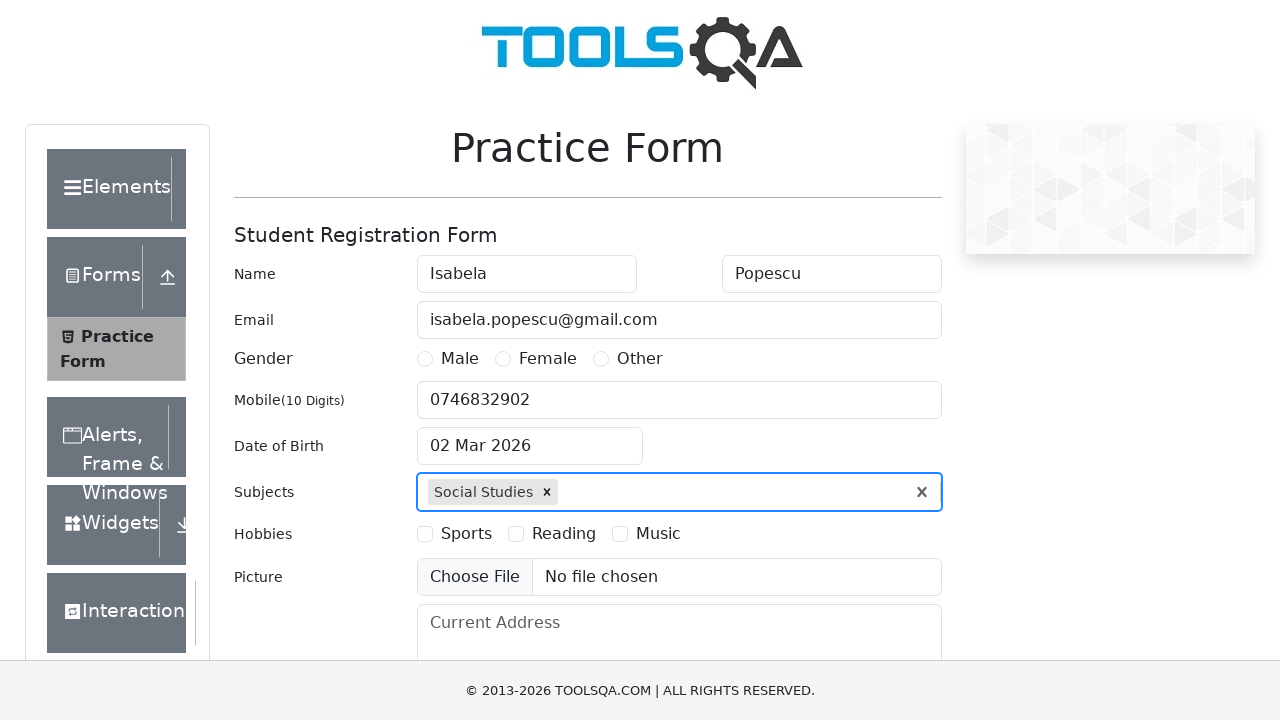

Selected Female gender option at (548, 359) on label[for='gender-radio-2']
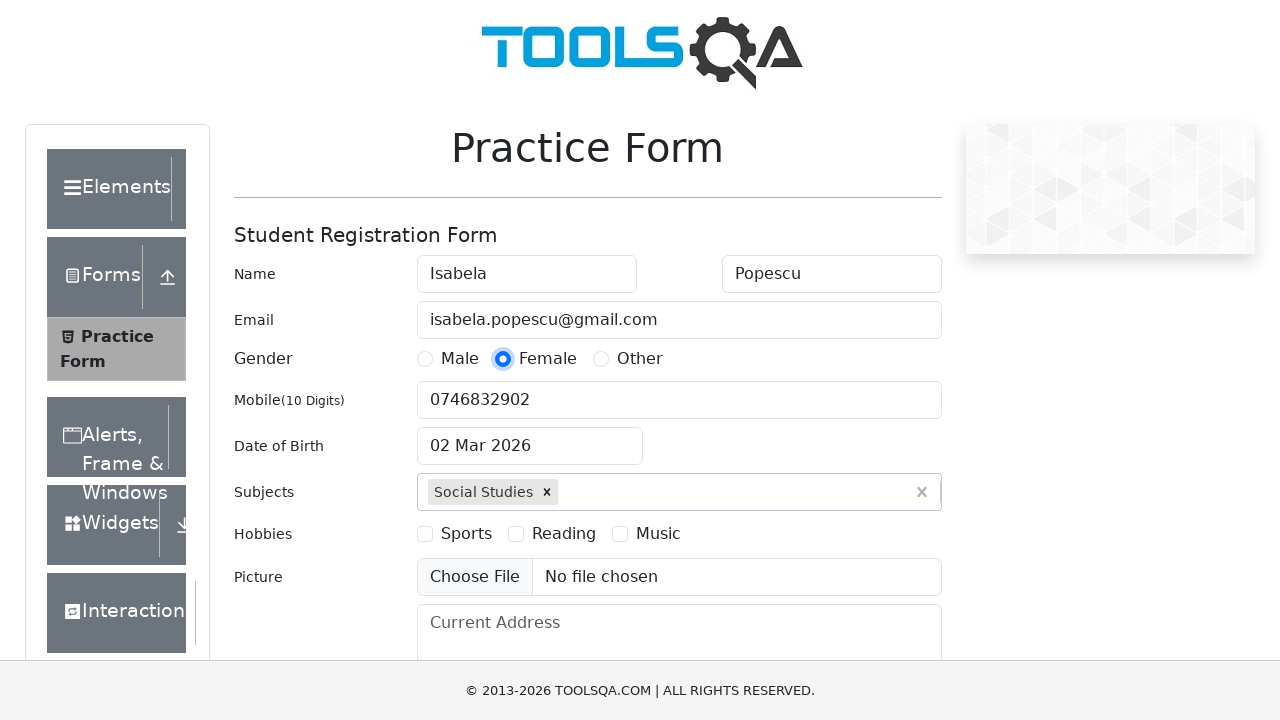

Scrolled down 400 pixels to view state/city fields
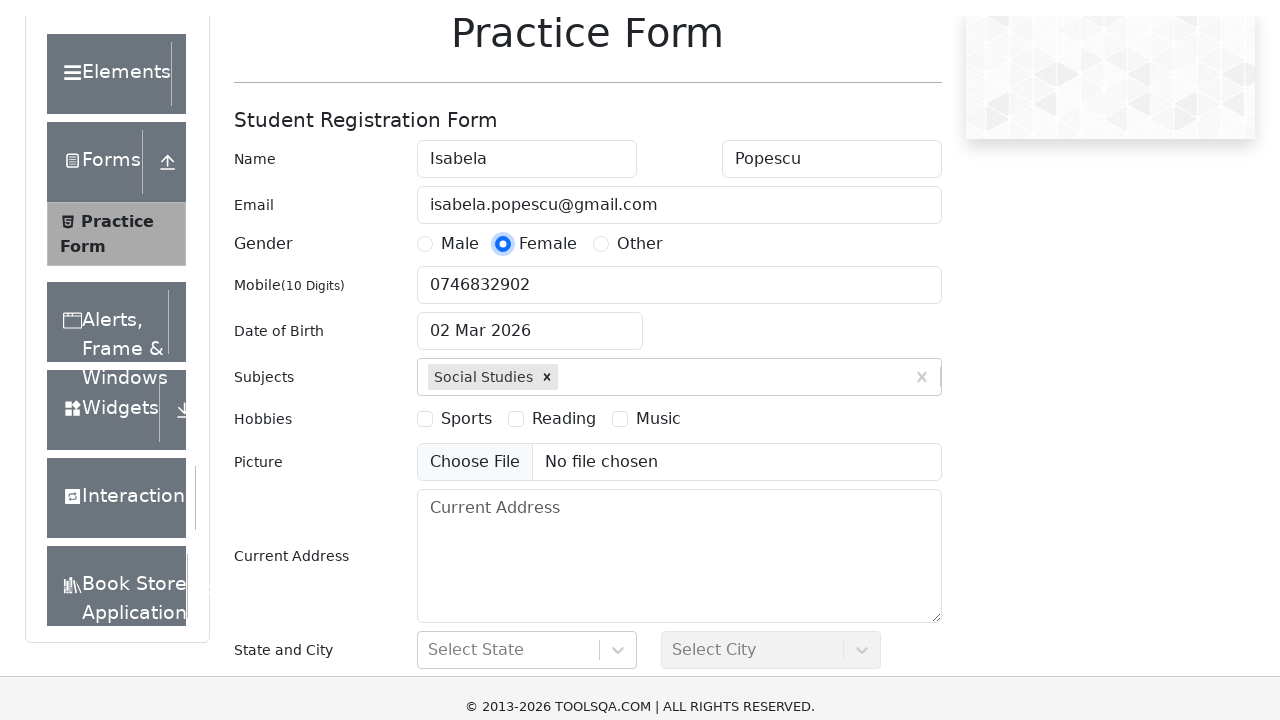

Filled State dropdown input with 'NCR' on #react-select-3-input
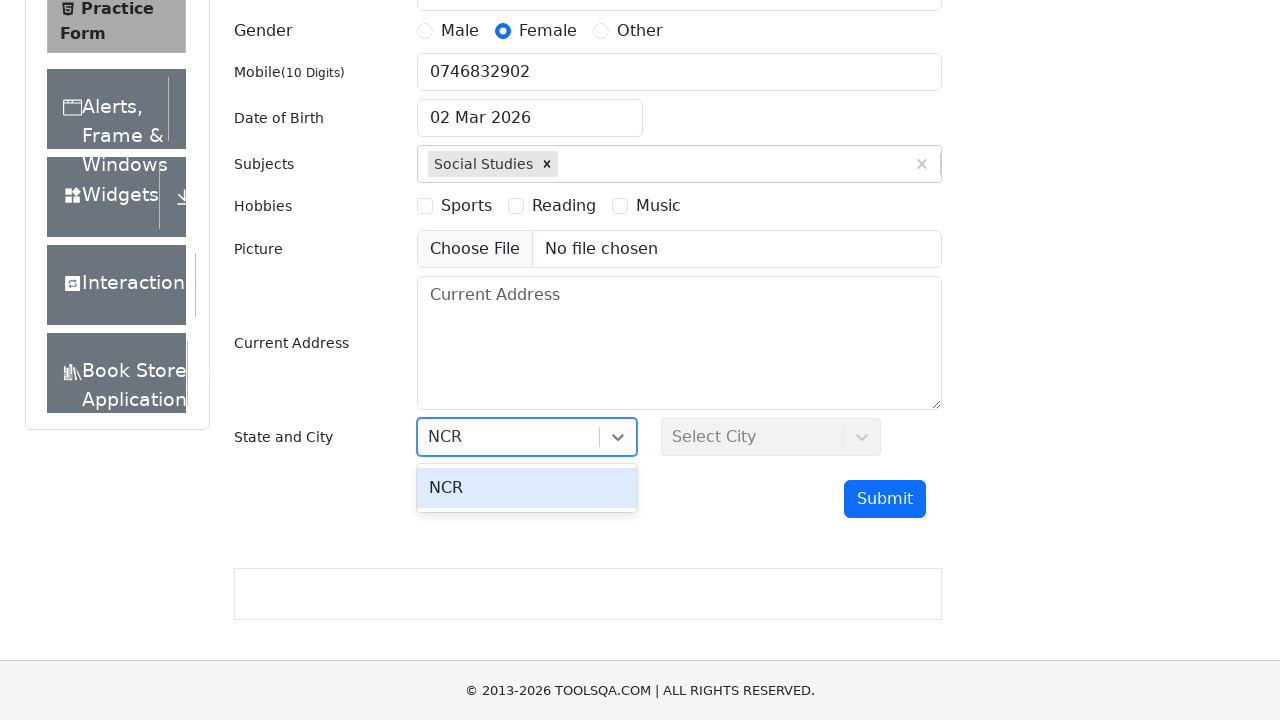

Pressed Enter to select NCR state
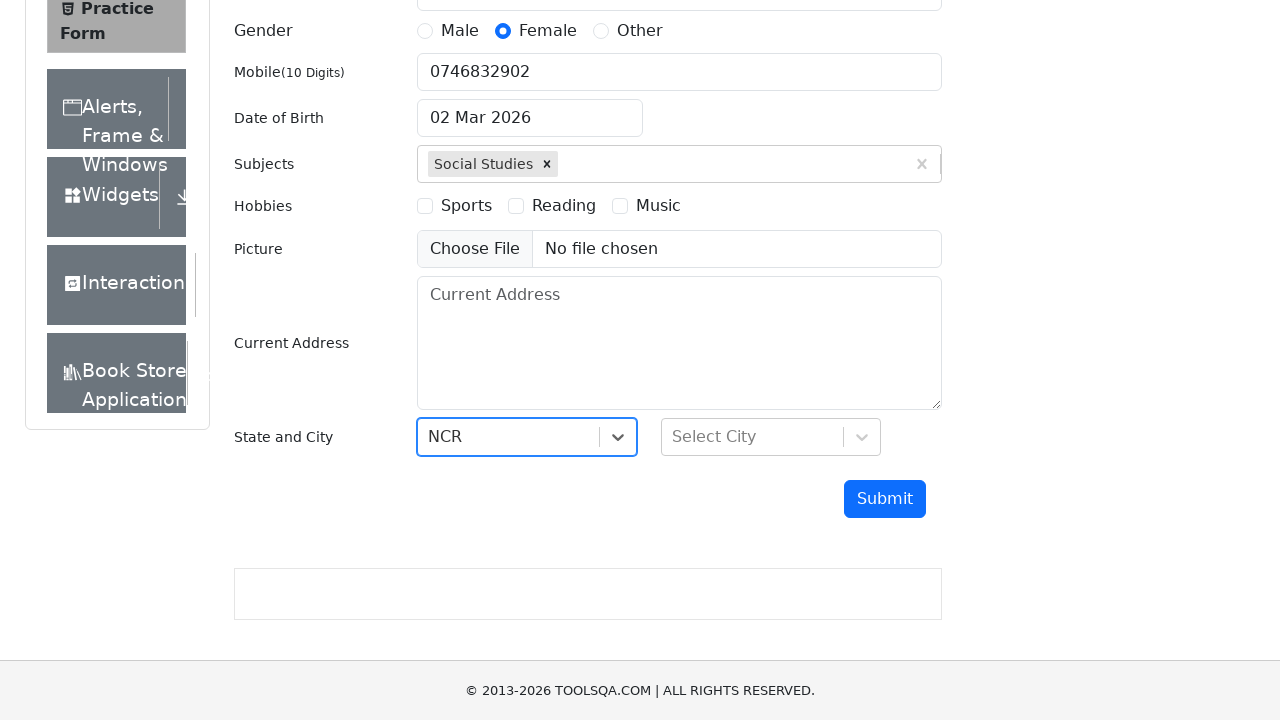

Clicked on City dropdown input field at (674, 437) on #react-select-4-input
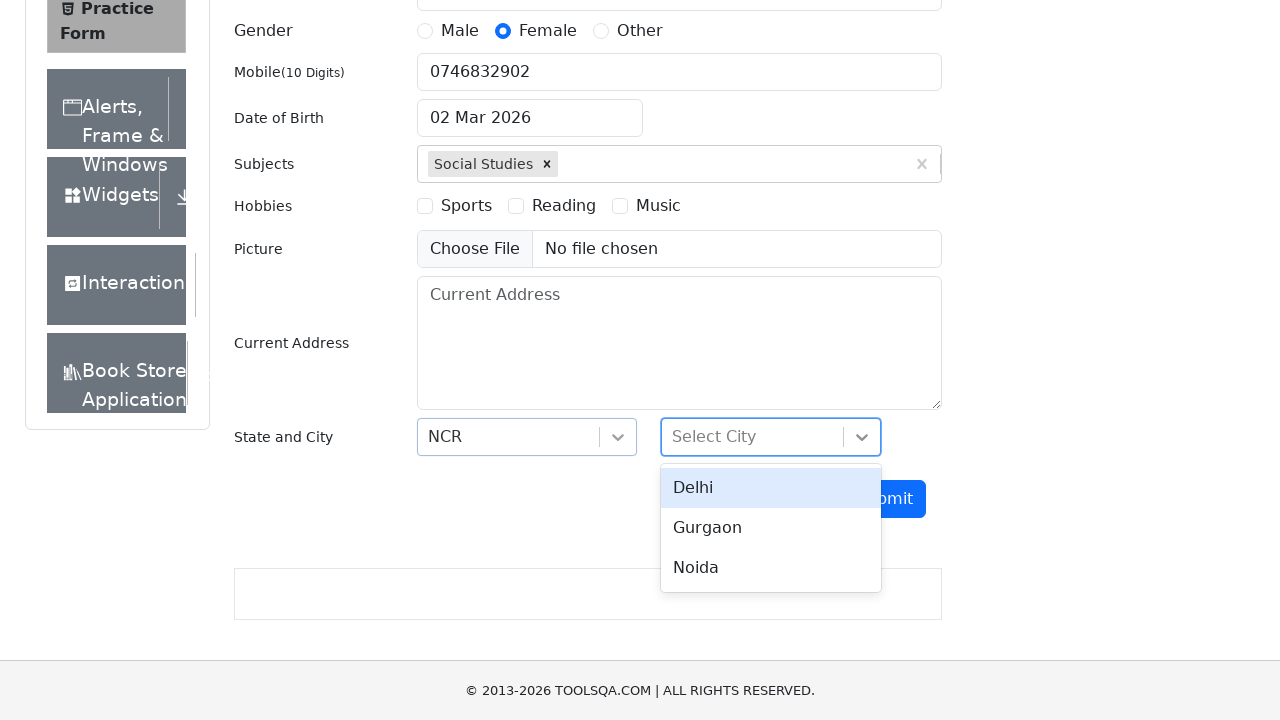

Filled City dropdown input with 'Noida' on #react-select-4-input
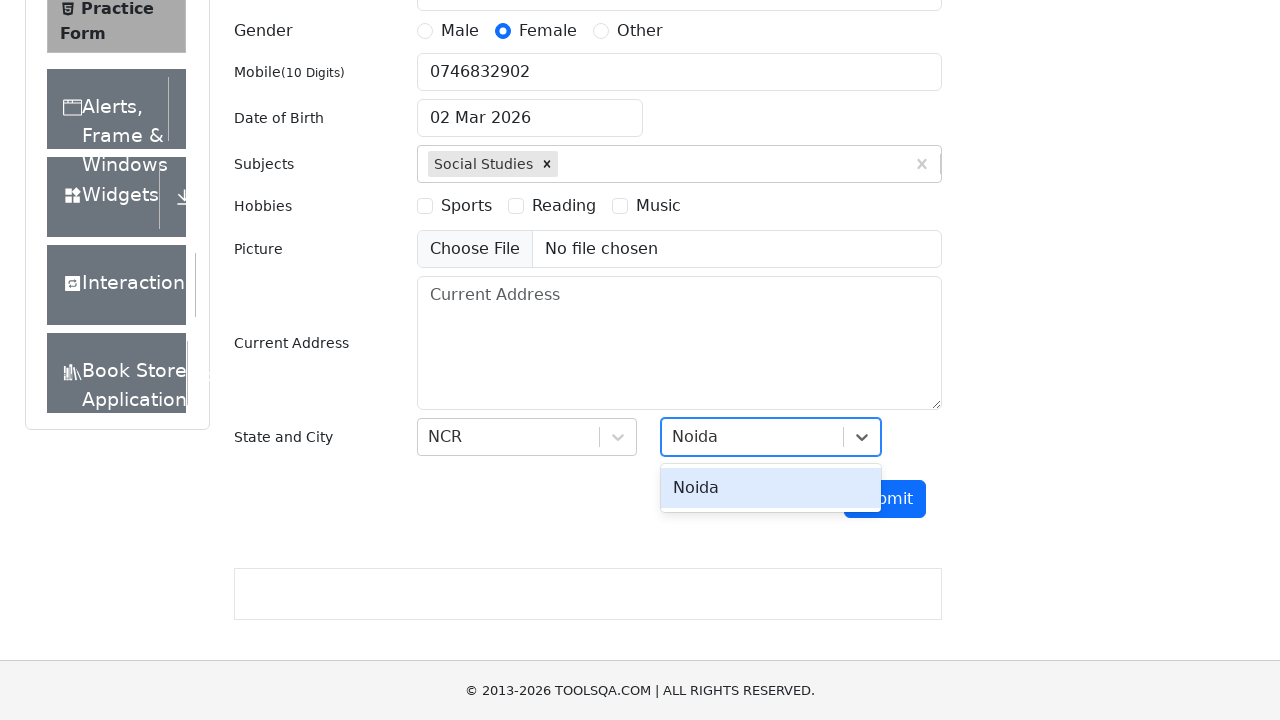

Pressed Enter to select Noida city
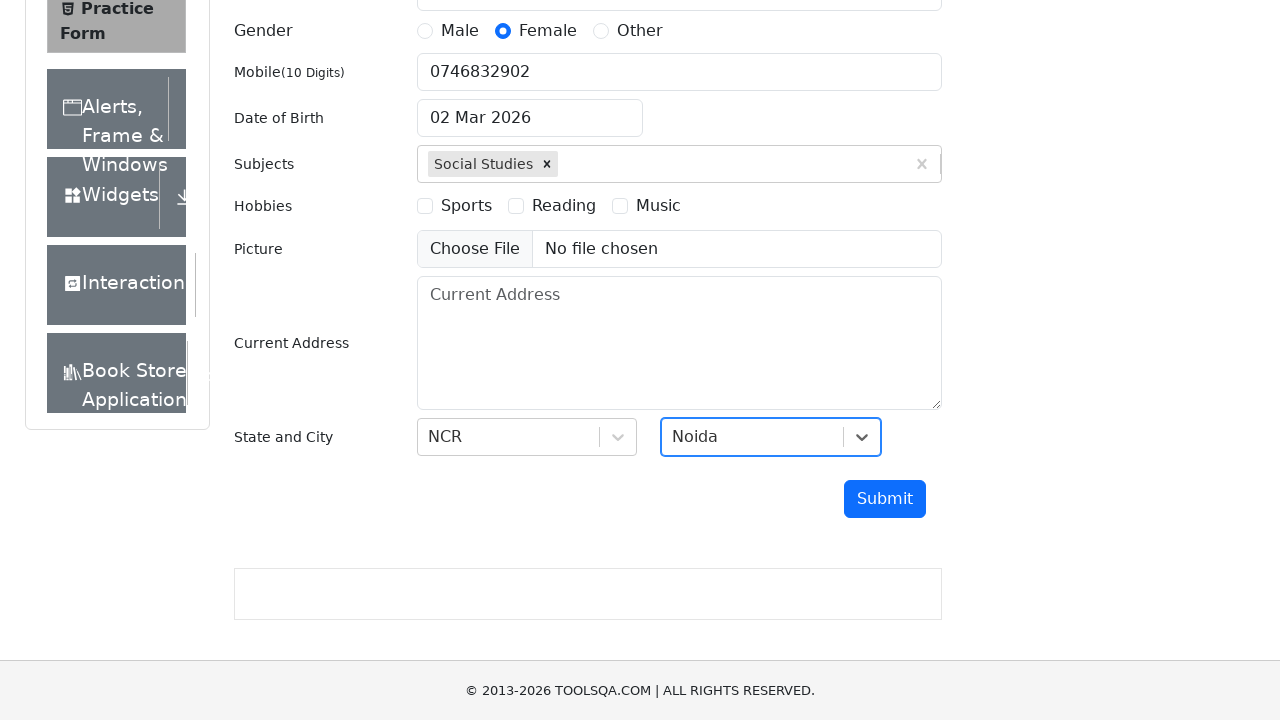

Clicked Submit button to submit the form at (885, 499) on #submit
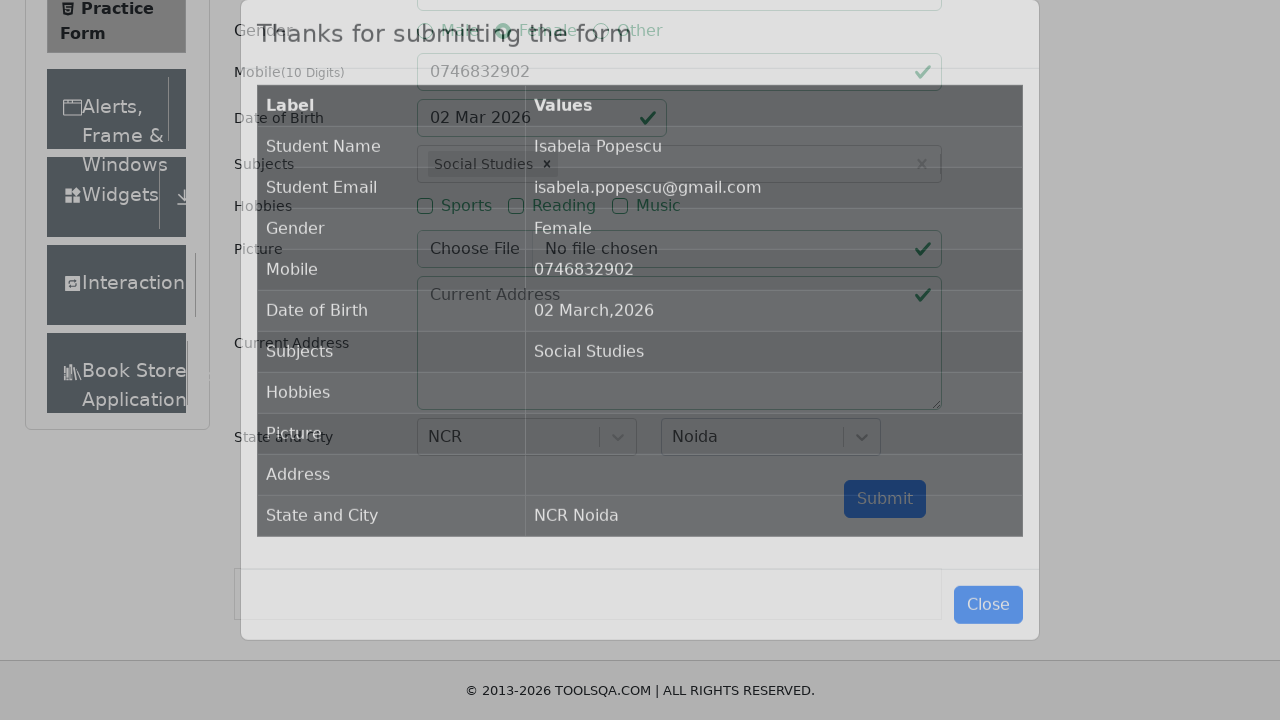

Form submission confirmation modal appeared
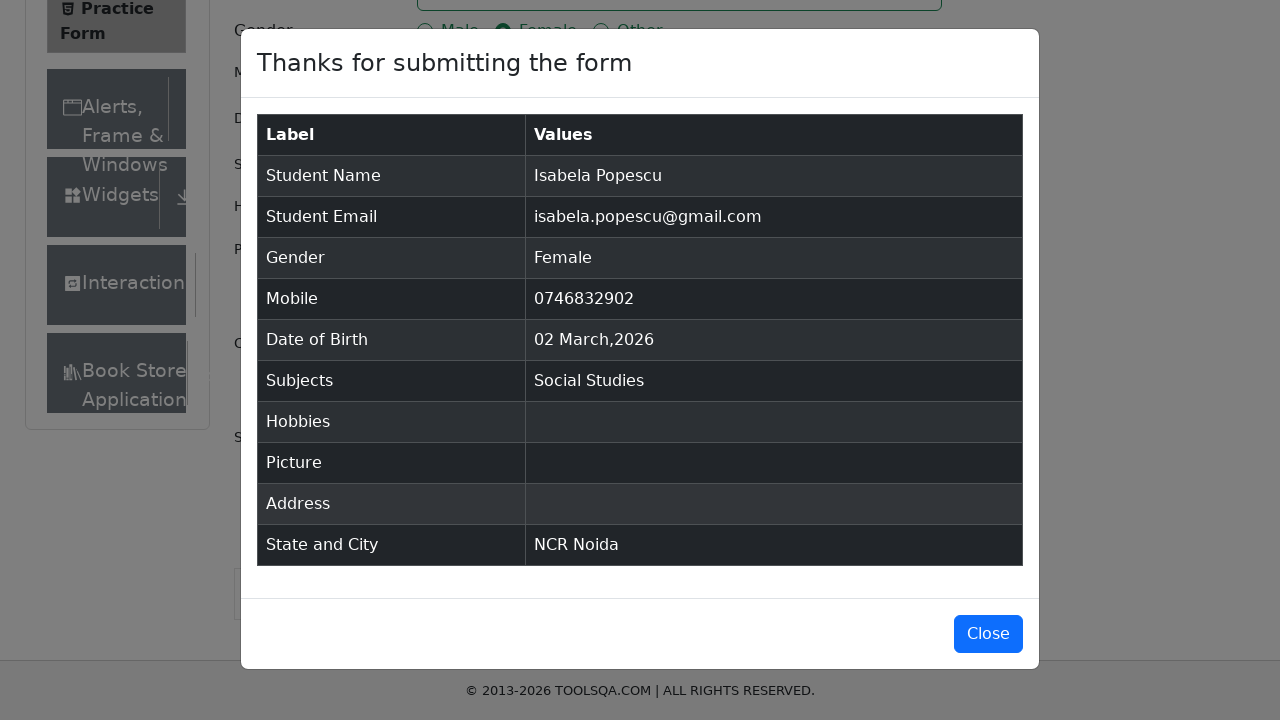

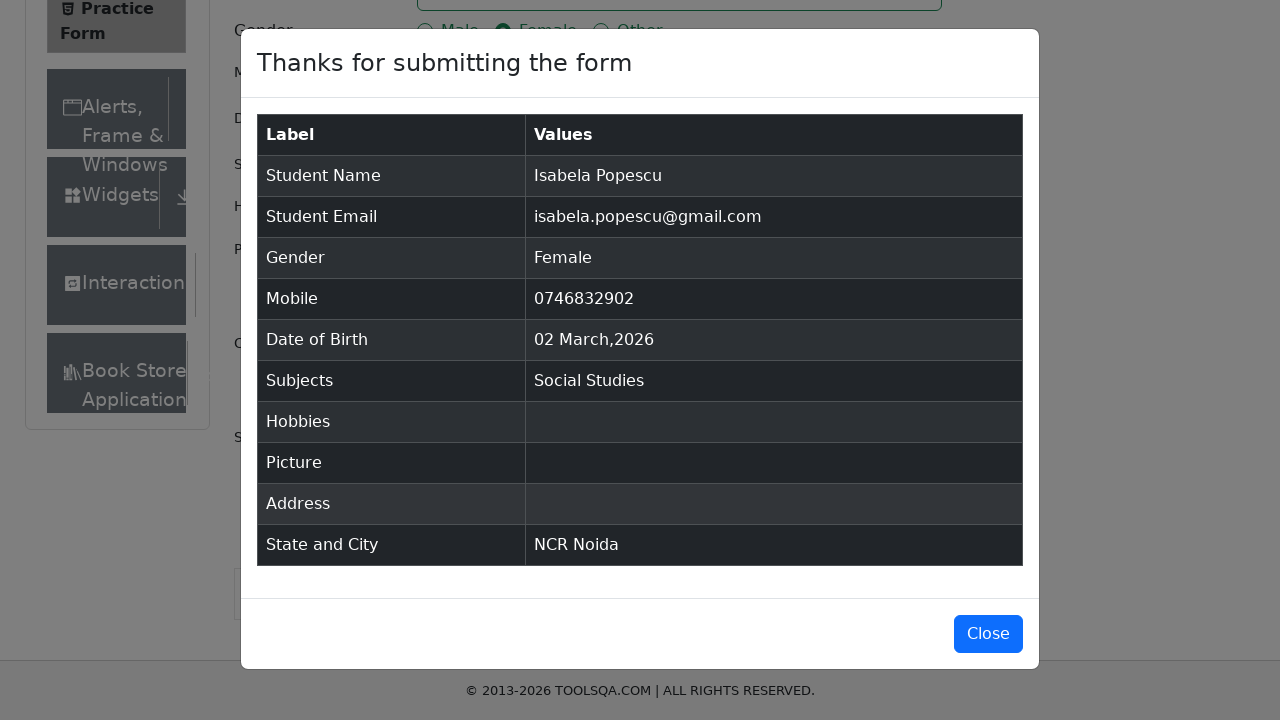